Tests right-click (context menu) functionality on a button

Starting URL: https://testpages.eviltester.com/styled/events/javascript-events.html

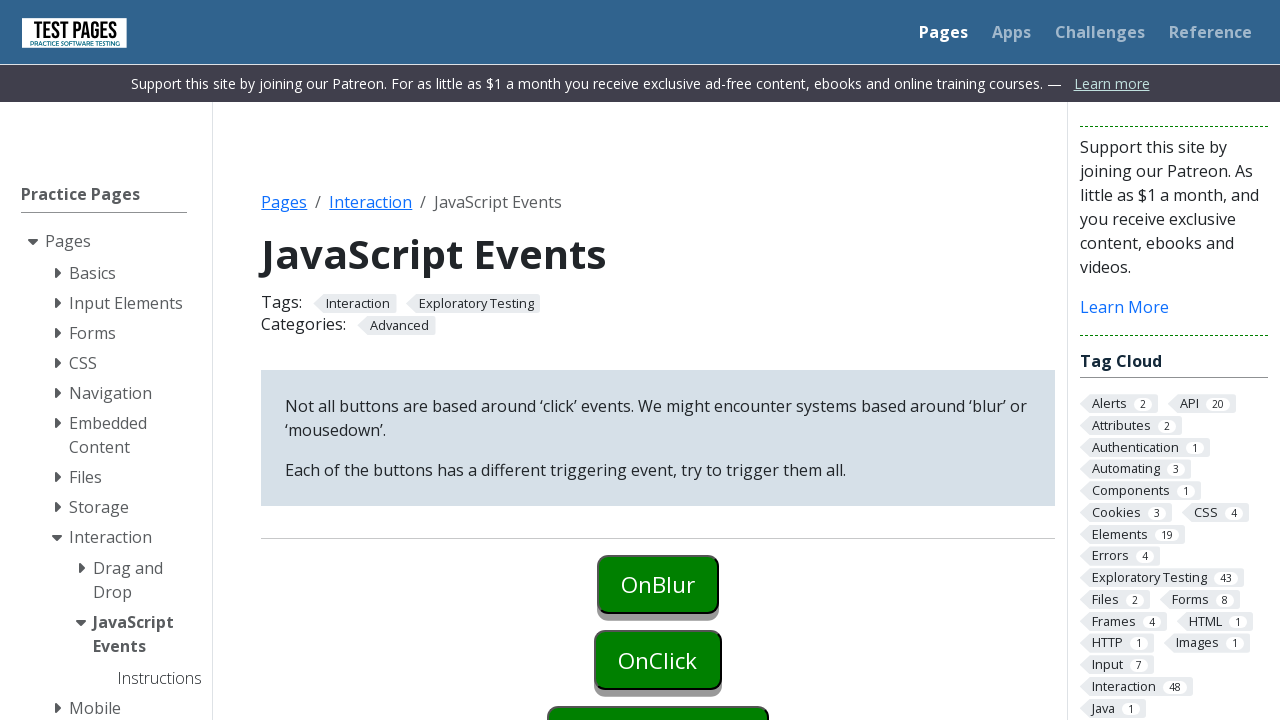

Located the context menu button element
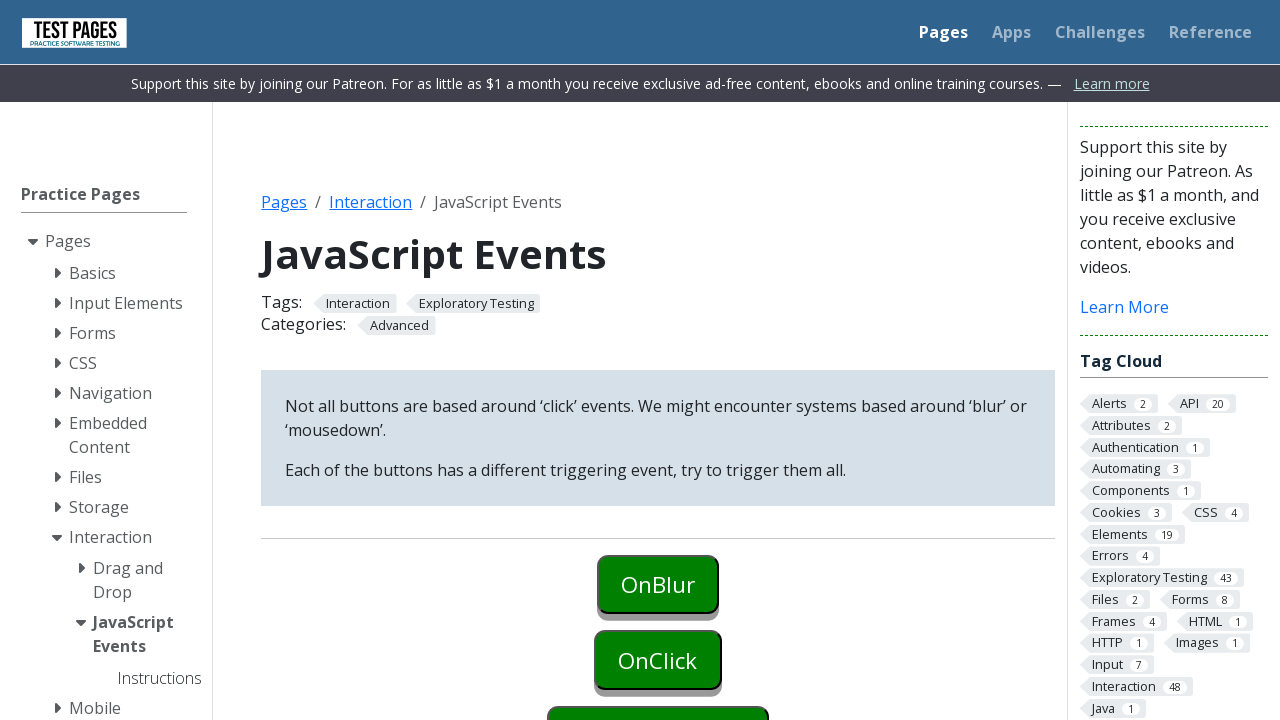

Right-clicked the button to trigger context menu at (658, 690) on button#oncontextmenu
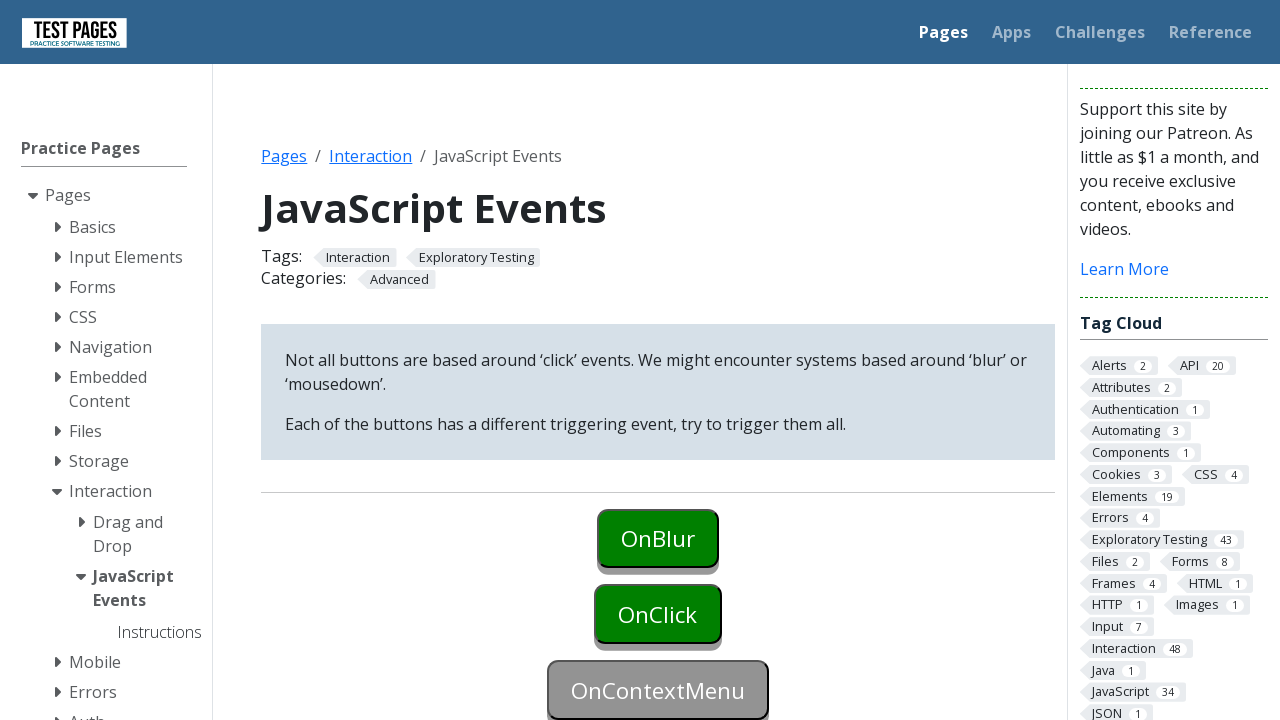

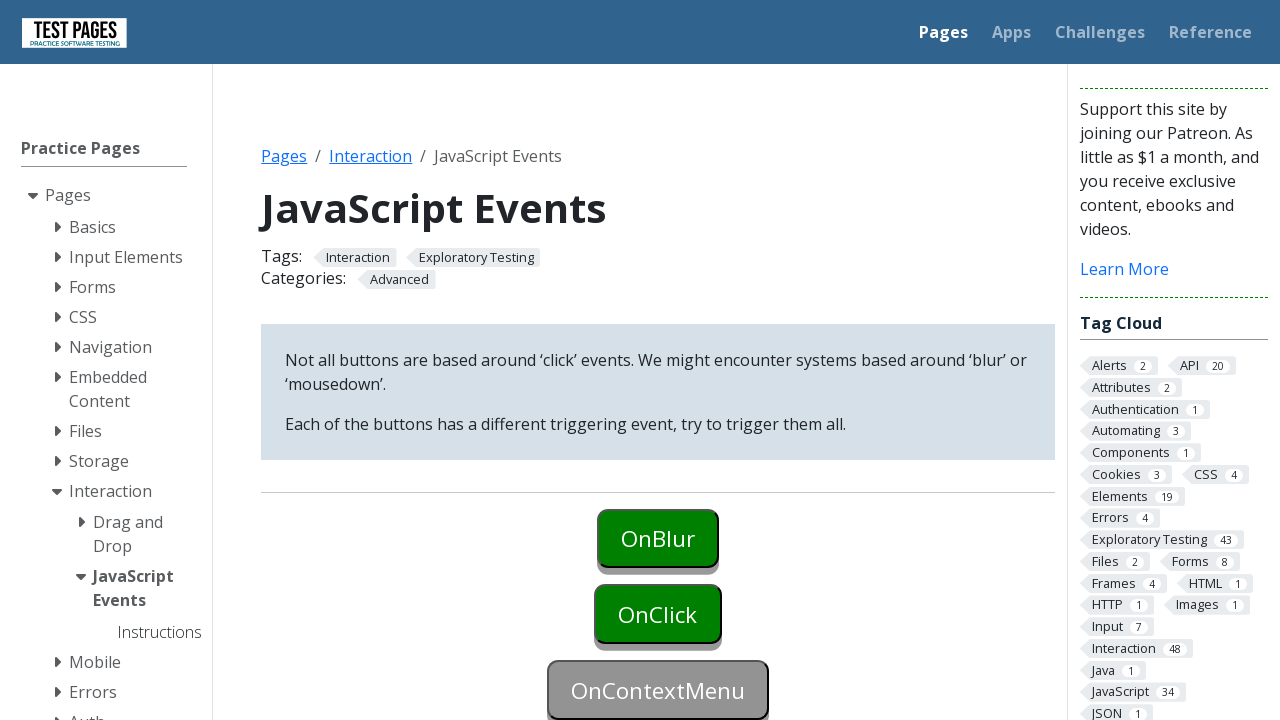